Tests the Korean Baseball Organization player statistics page by selecting a team from the dropdown and verifying that player links are displayed, then navigates to a player detail page to verify statistics are shown.

Starting URL: https://www.koreabaseball.com/Record/Player/HitterBasic/Basic1.aspx

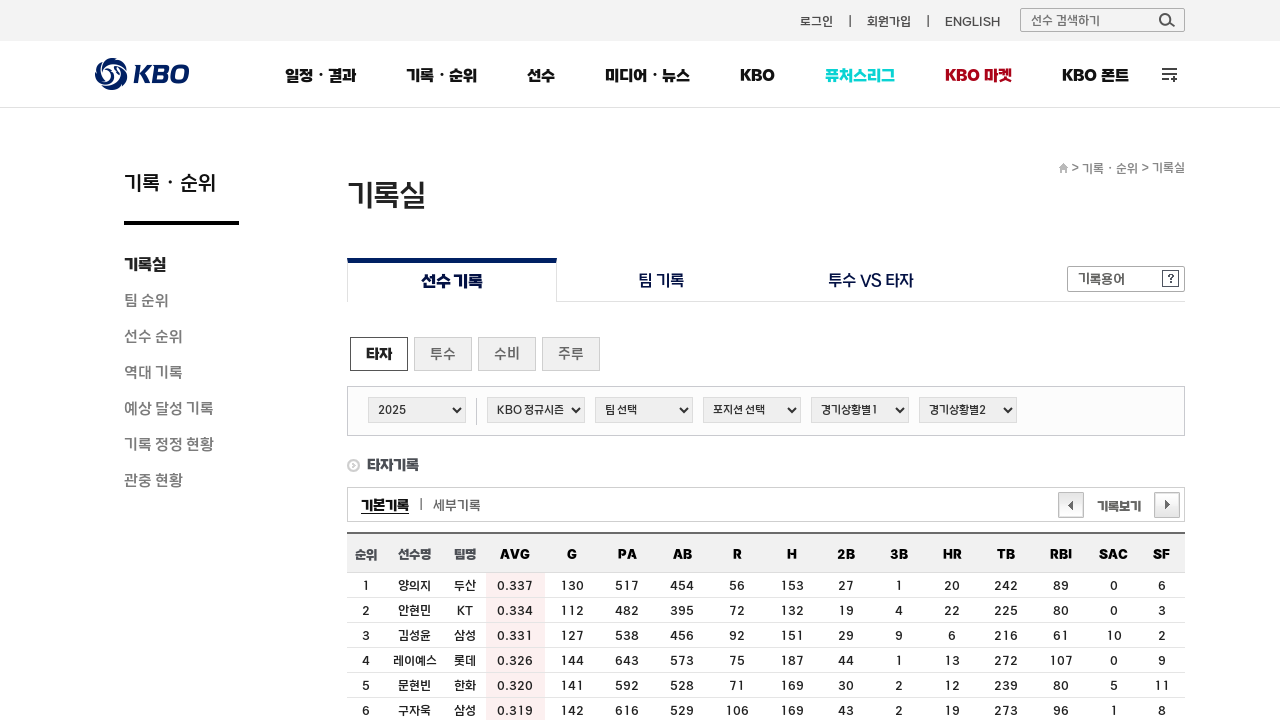

Waited for page to fully load (domcontentloaded)
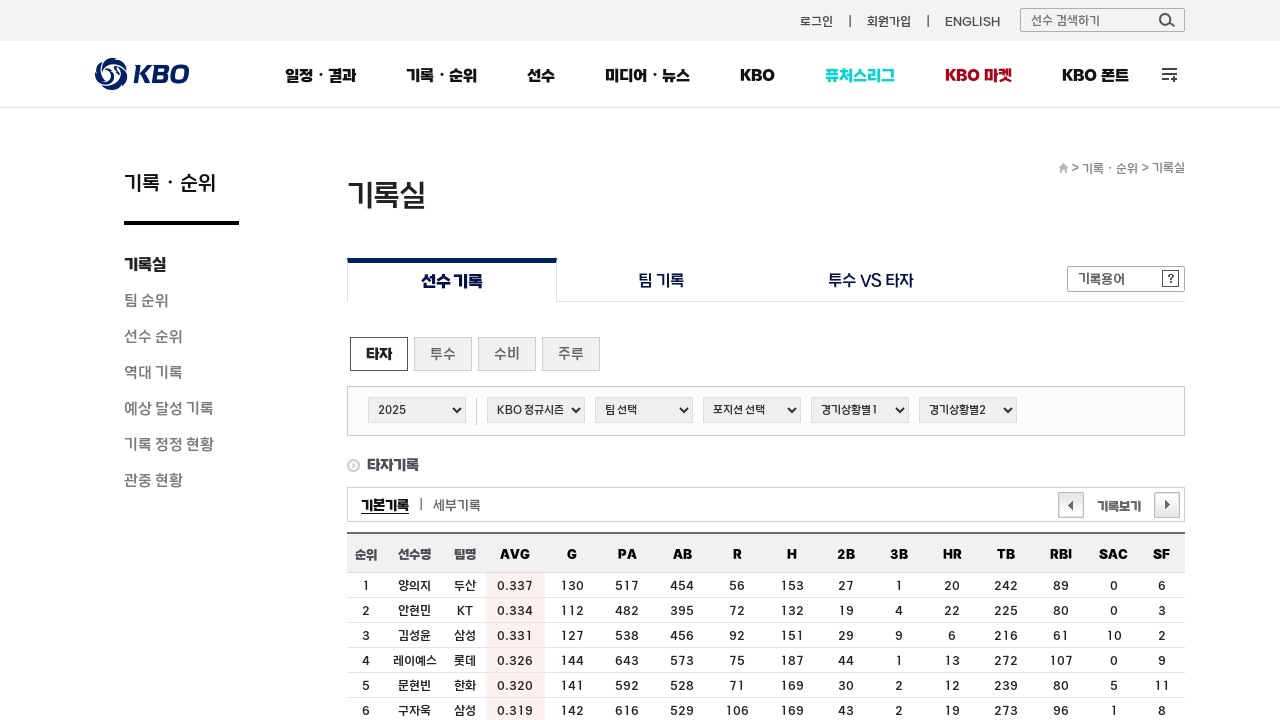

Team select dropdown became available
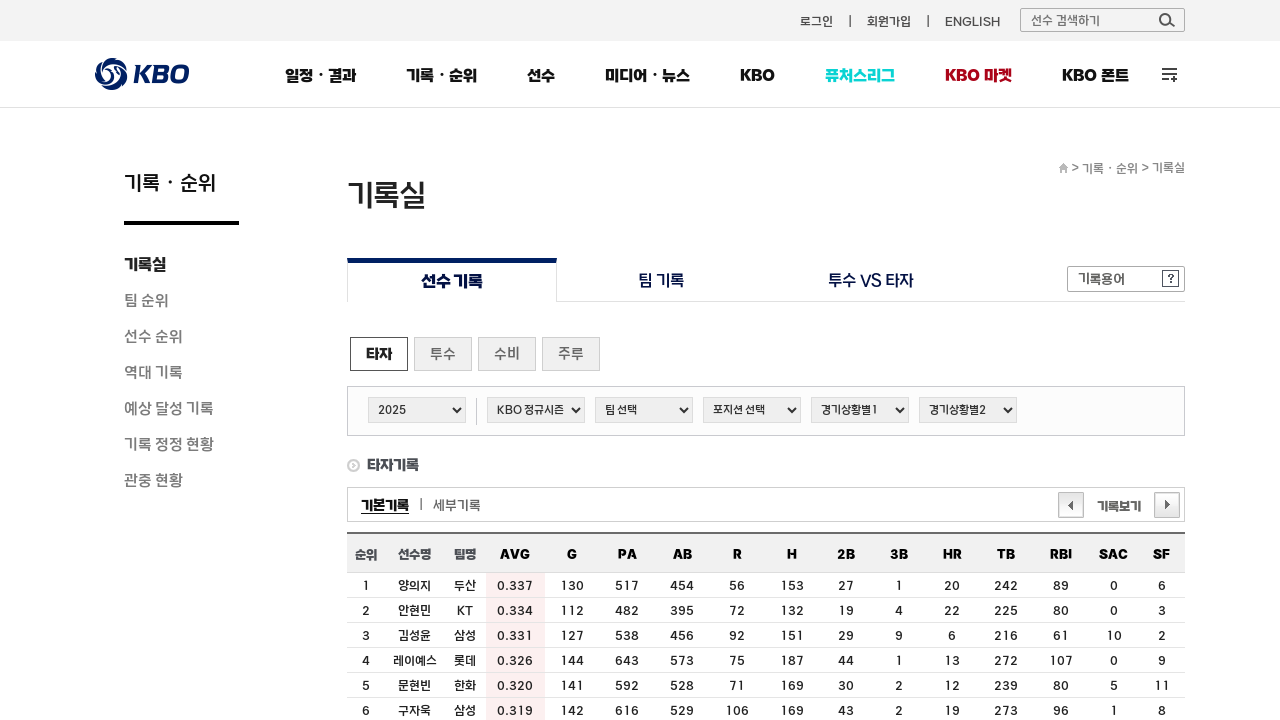

Selected KIA Tigers (HT) from team dropdown on //*[@id="cphContents_cphContents_cphContents_ddlTeam_ddlTeam"]
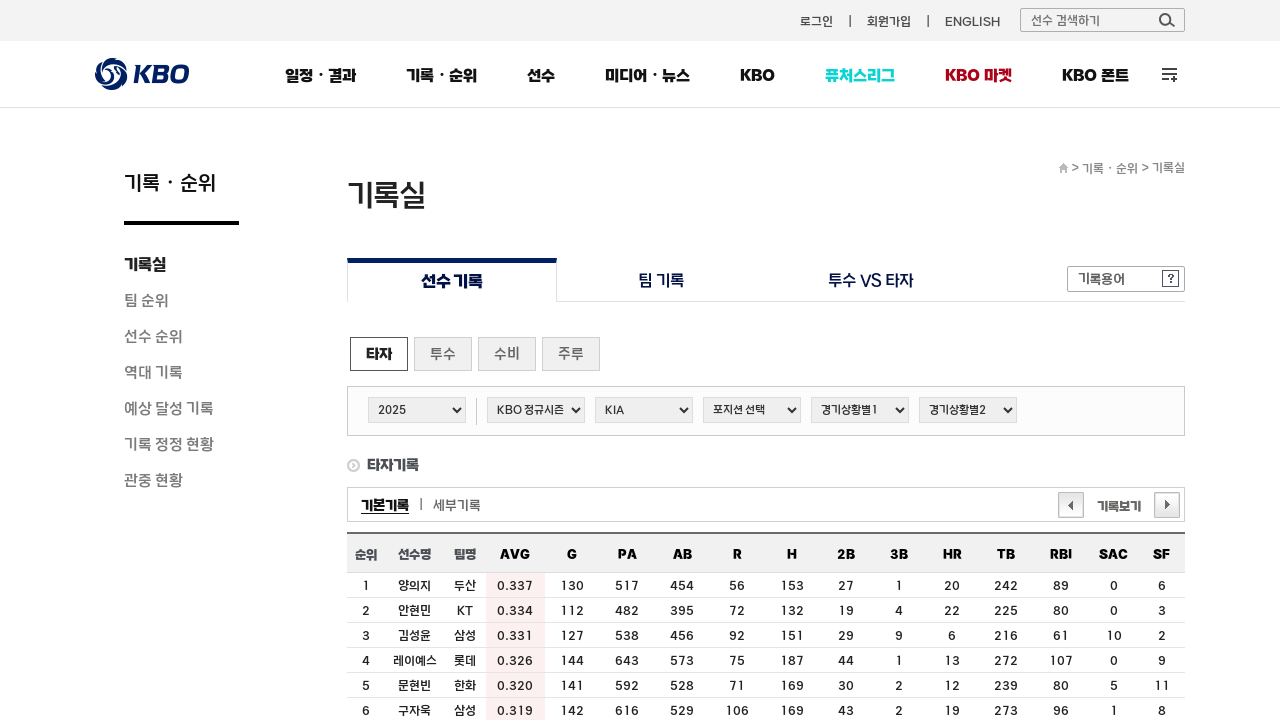

Waited 1 second for player list table to update
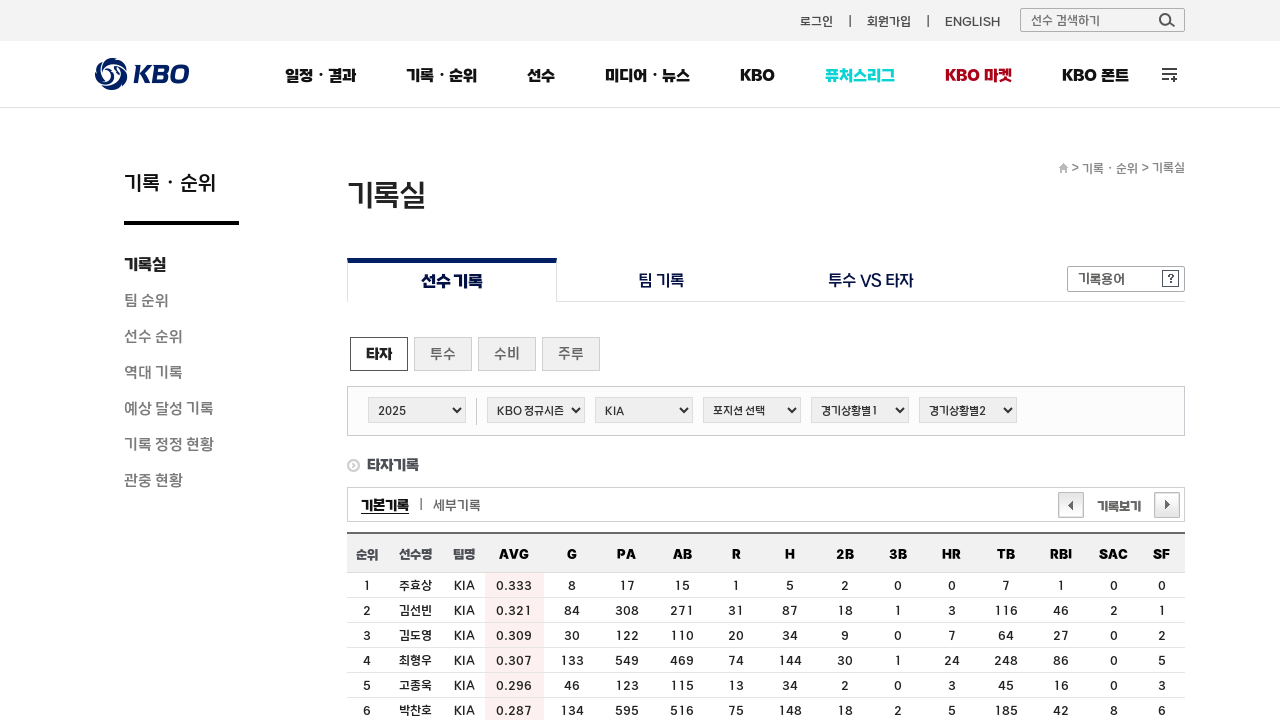

Player links appeared in the table
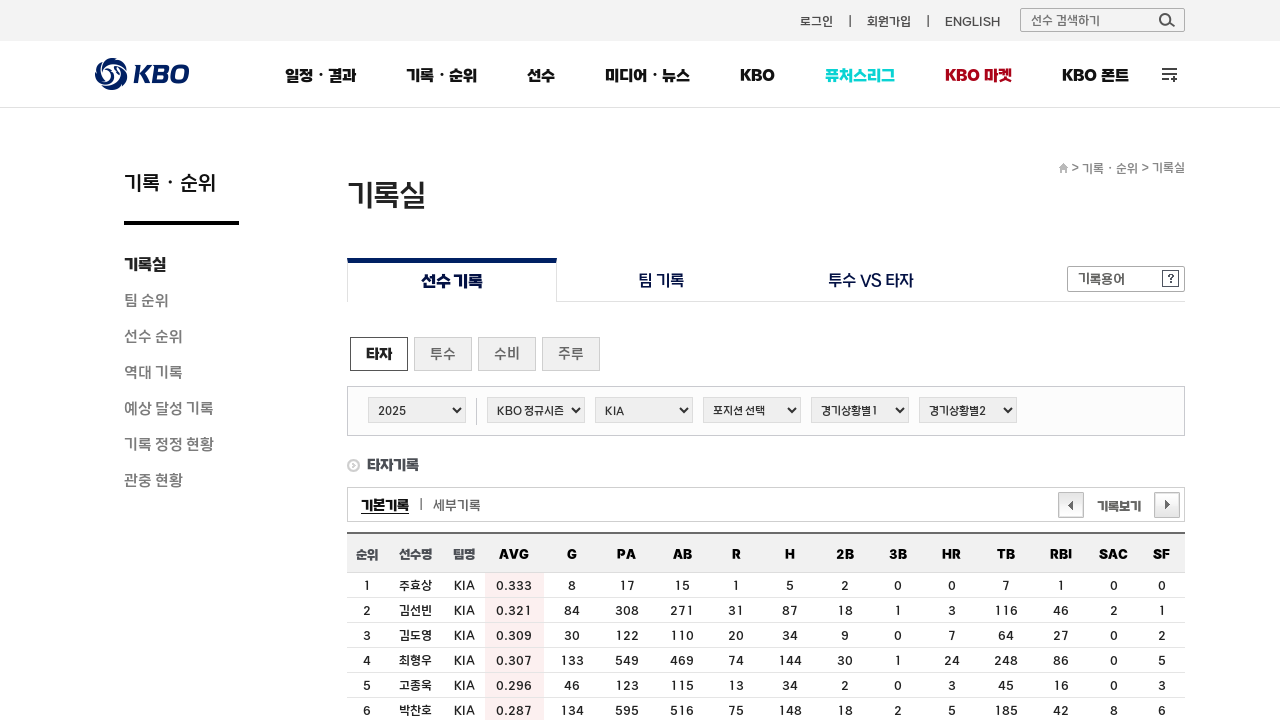

Clicked on first player link to view player details at (415, 585) on xpath=//*[@id="cphContents_cphContents_cphContents_udpContent"]/div[3]/table/tbo
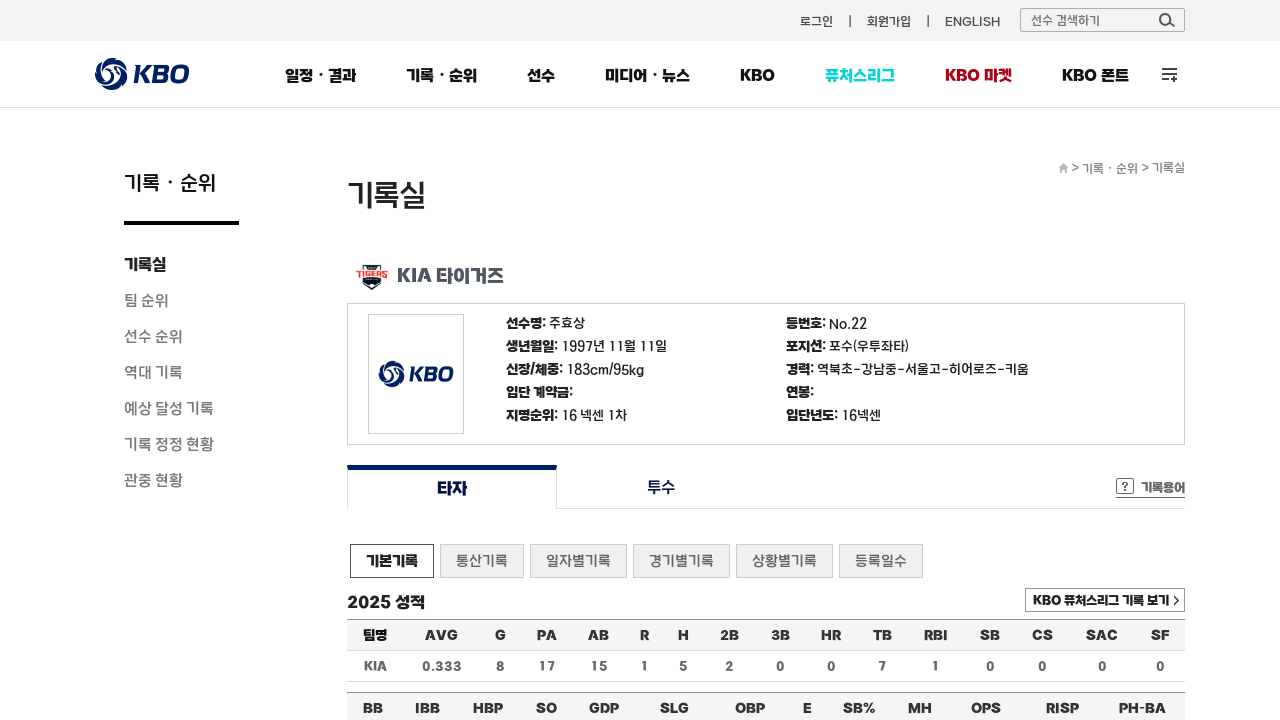

Player detail page loaded and statistics table is present
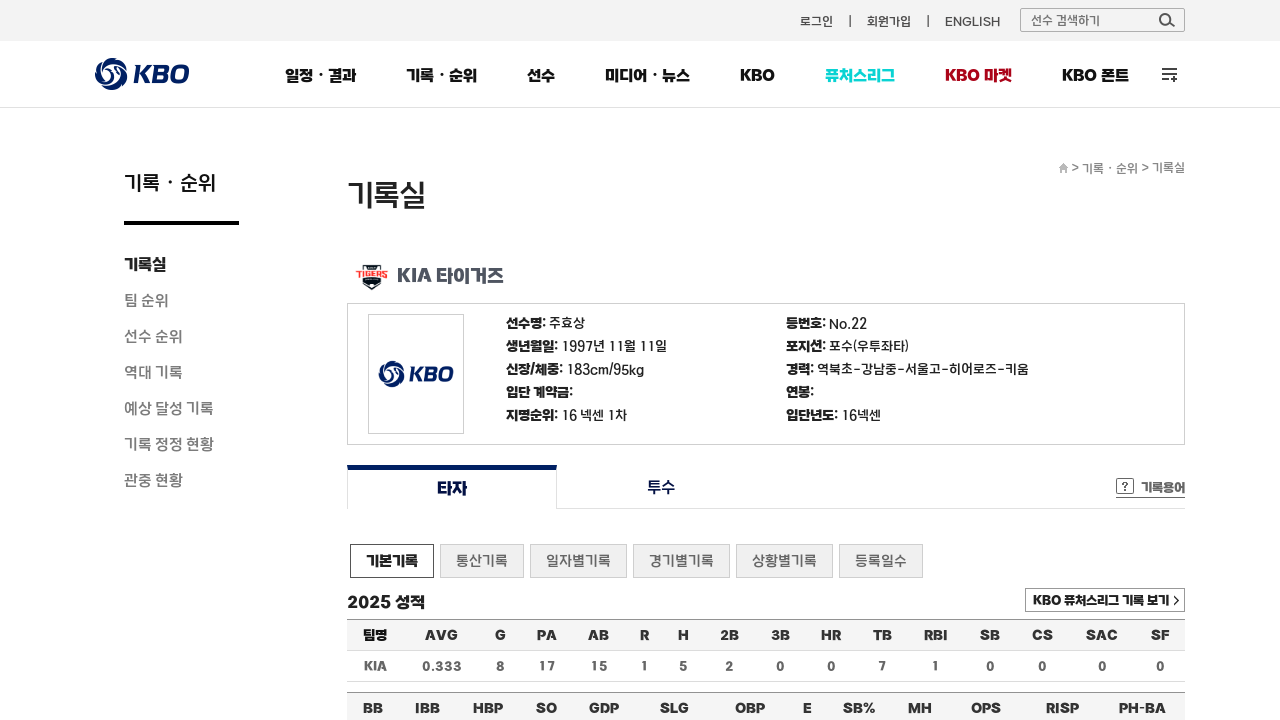

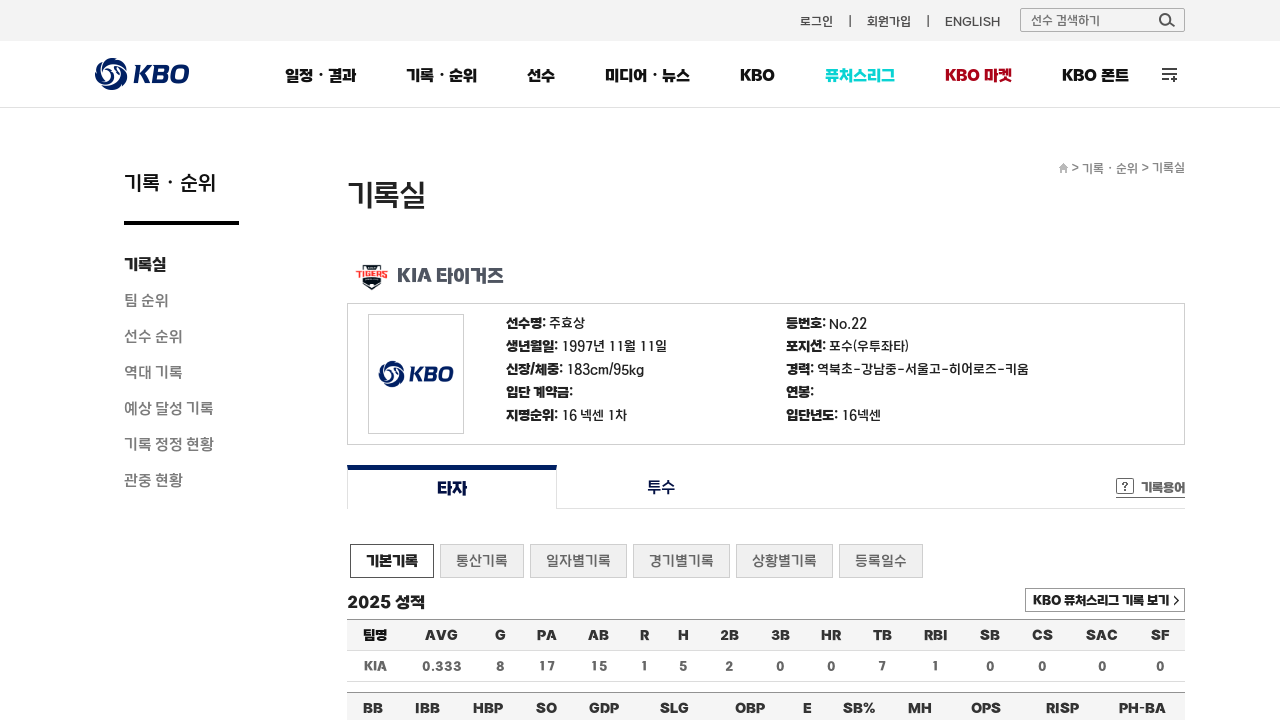